Tests slider widget by switching to an iframe and dragging the slider handle

Starting URL: https://jqueryui.com/slider/

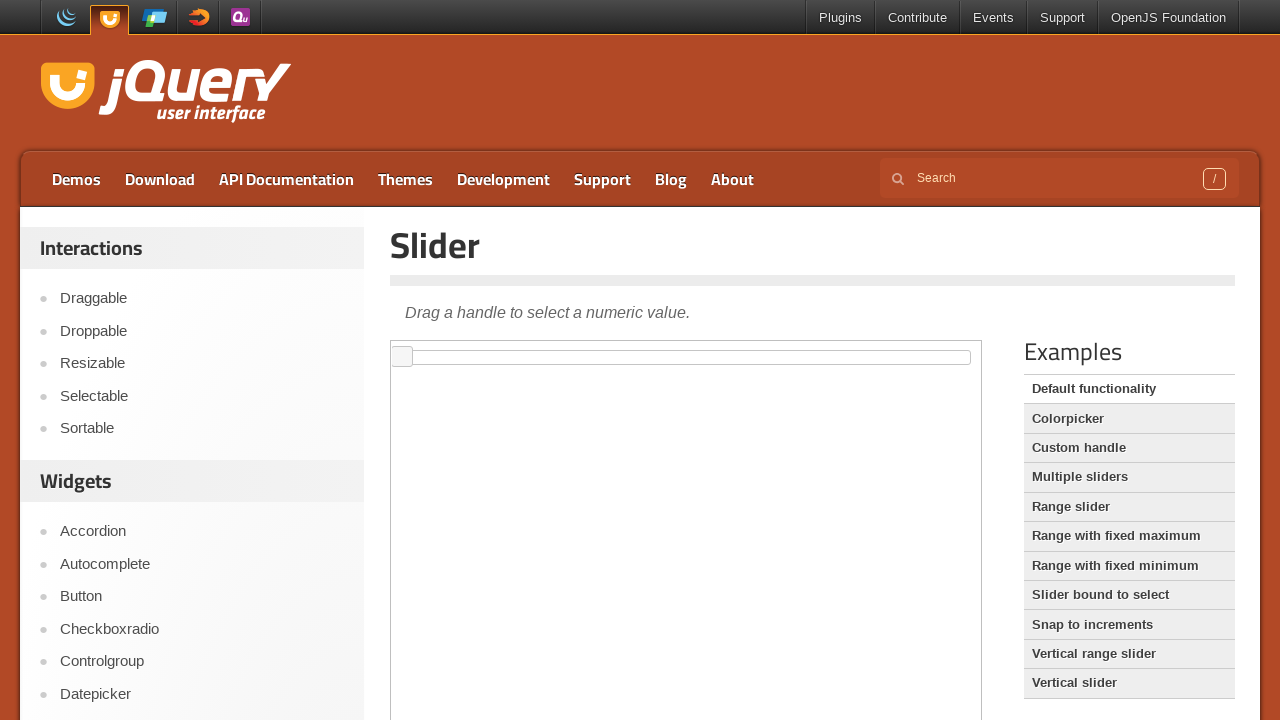

Located the iframe containing the slider widget
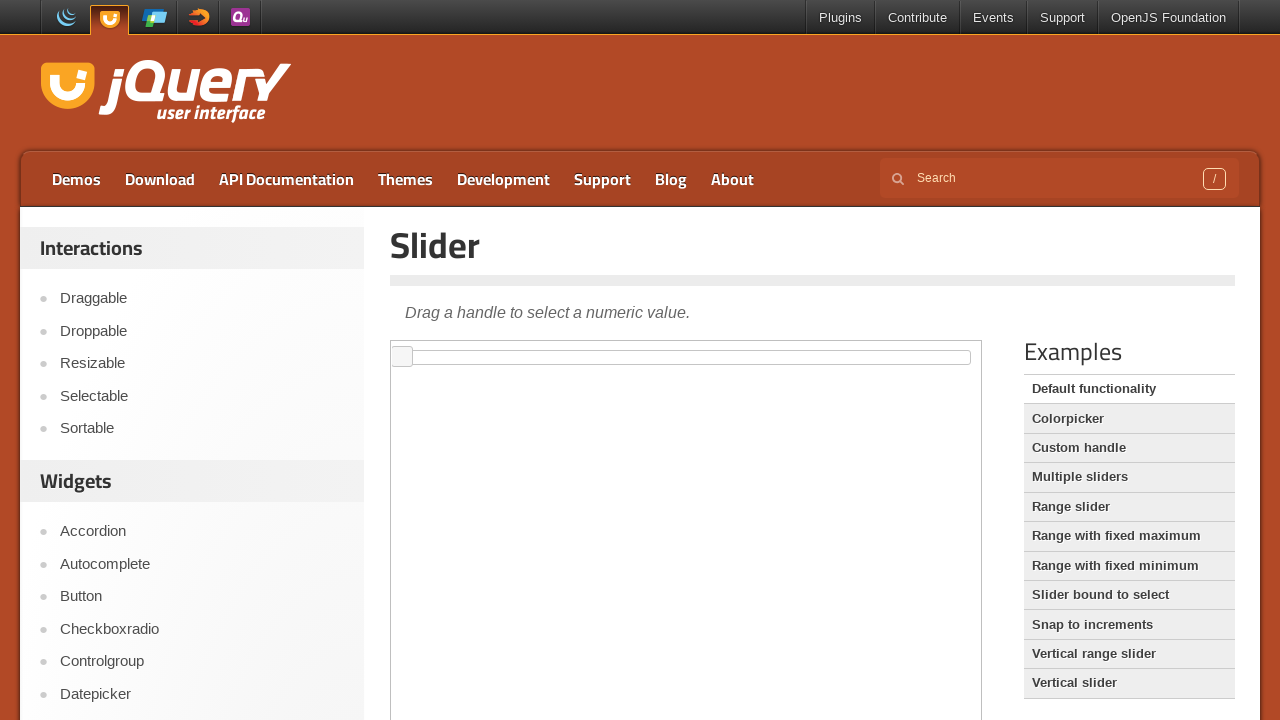

Located the slider element
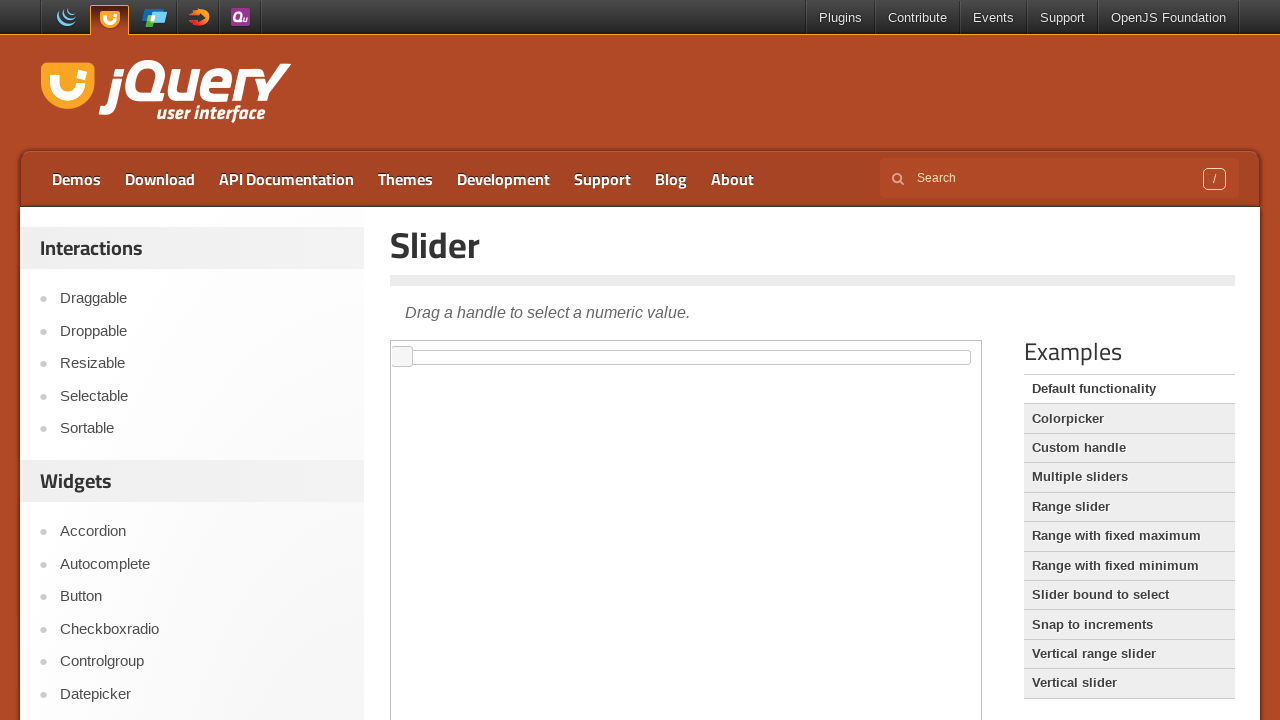

Waited for slider to become visible
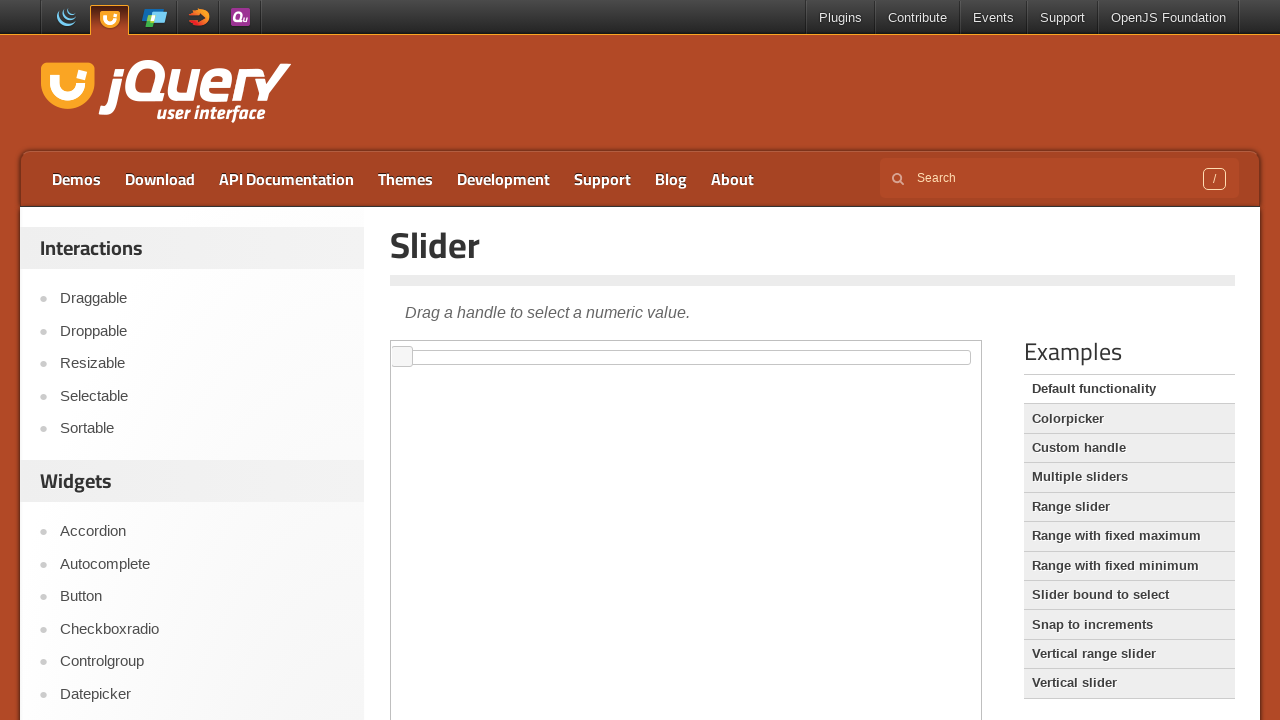

Located the slider handle element
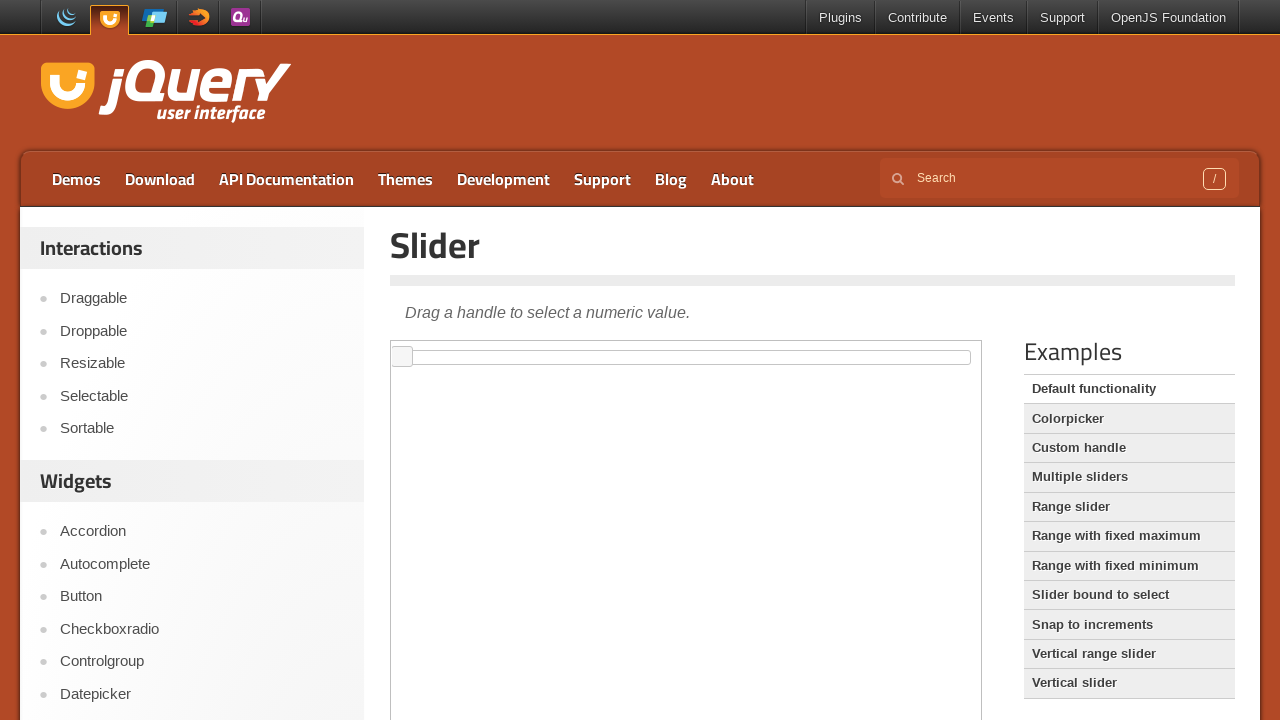

Retrieved slider handle bounding box coordinates
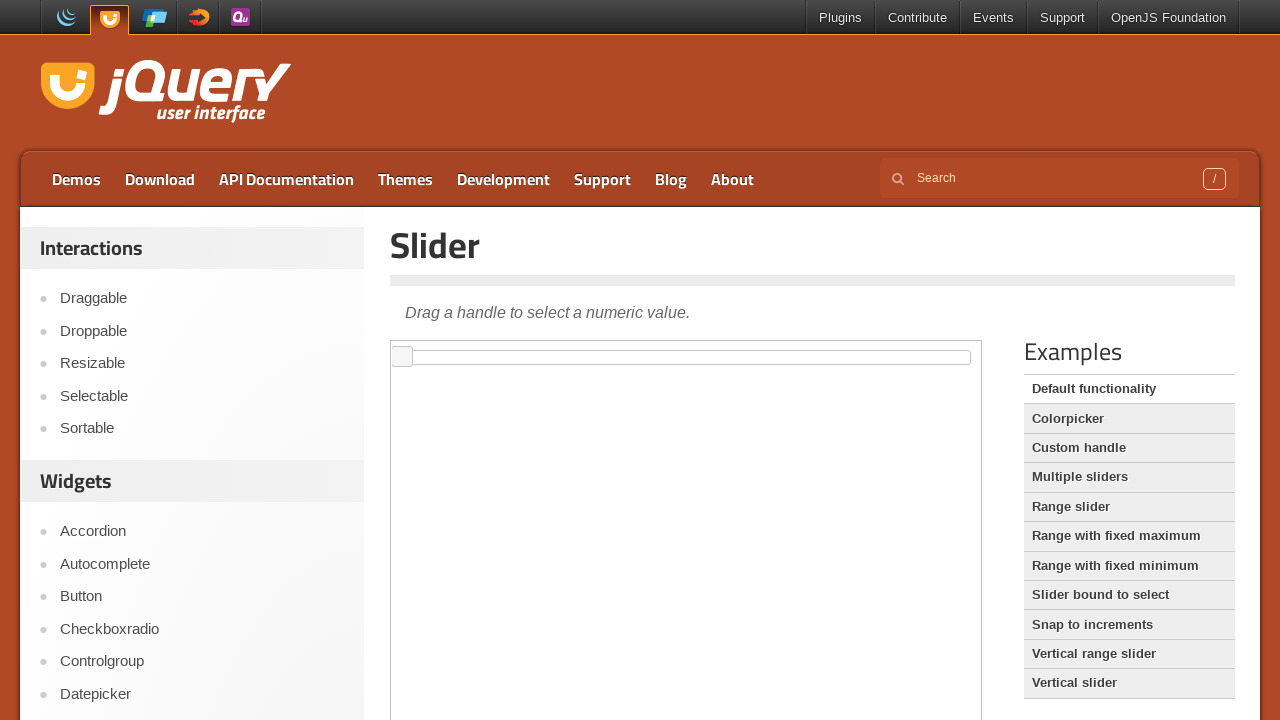

Moved mouse to center of slider handle at (402, 357)
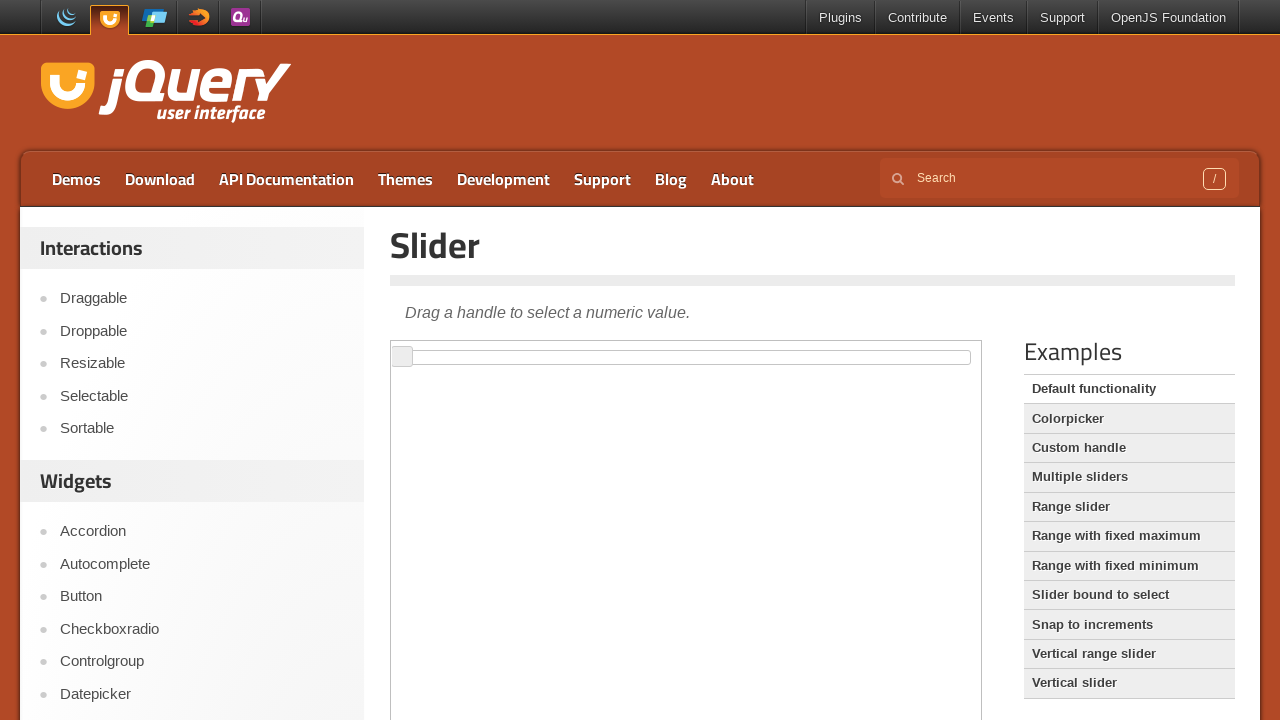

Pressed down mouse button on slider handle at (402, 357)
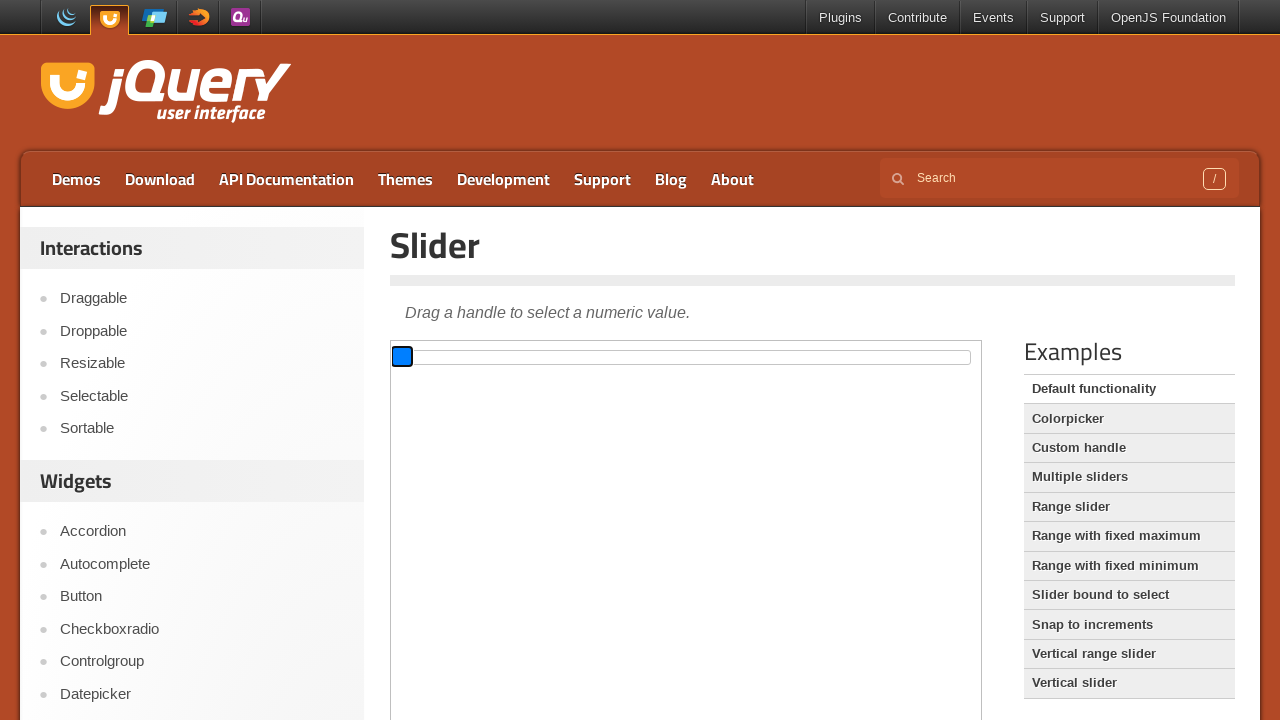

Dragged slider handle 30 pixels to the right at (432, 357)
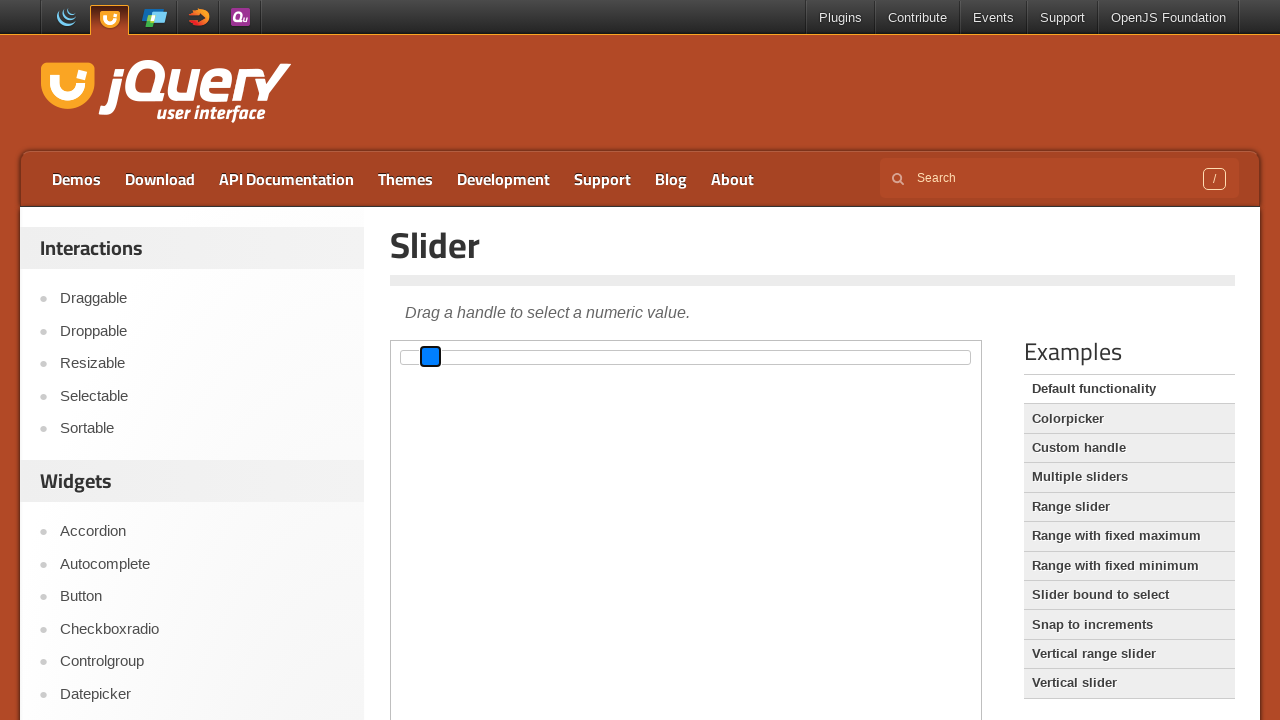

Released mouse button to complete slider drag at (432, 357)
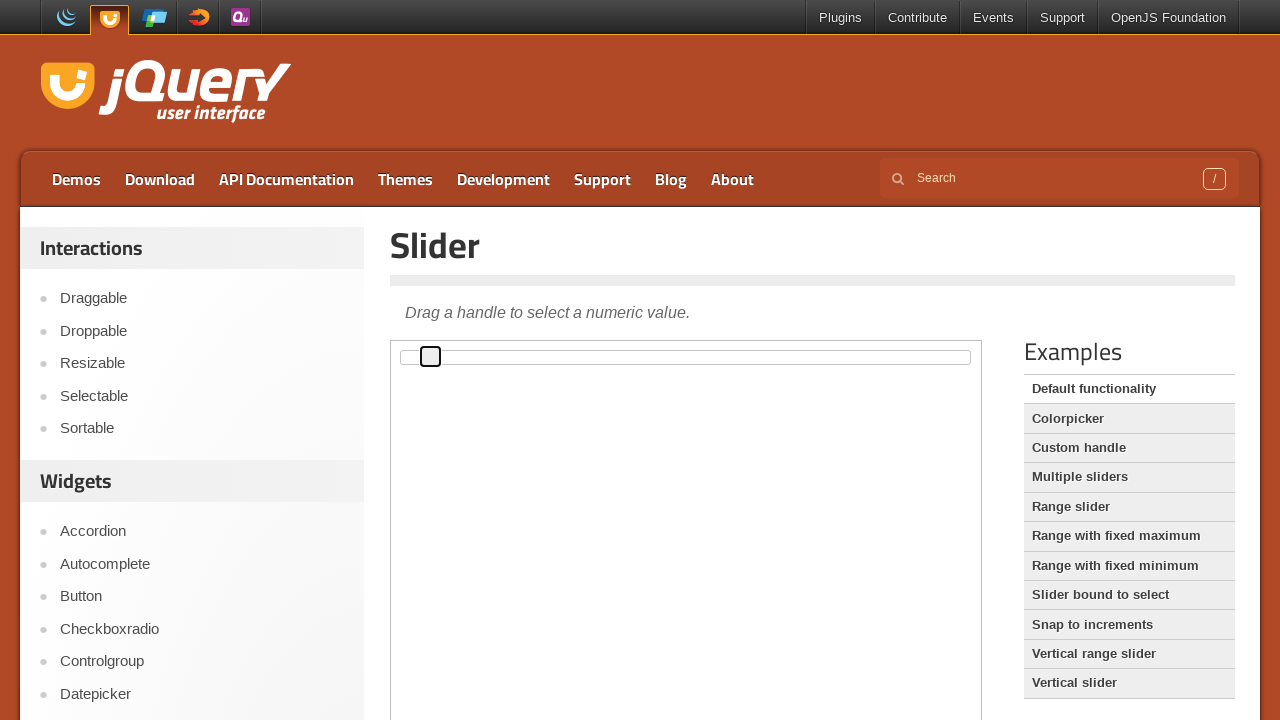

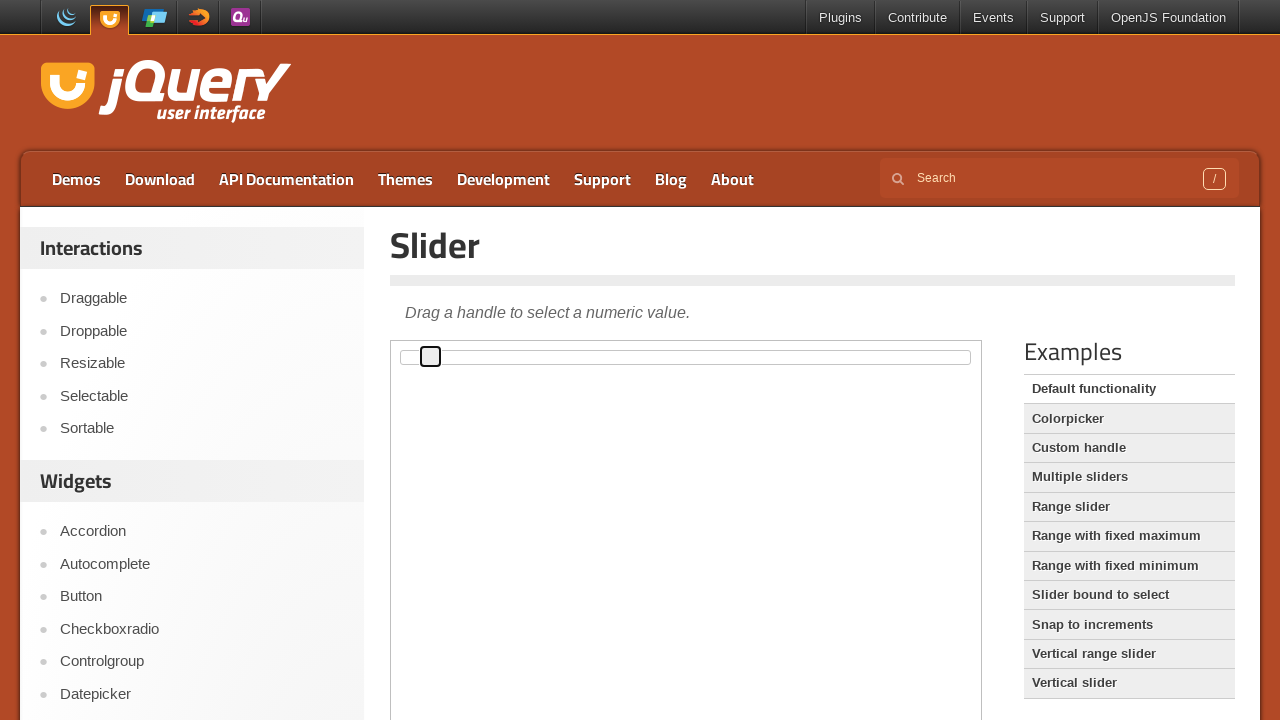